Tests dropdown selection functionality using different selection methods - by index, visible text, and value

Starting URL: https://rahulshettyacademy.com/AutomationPractice/

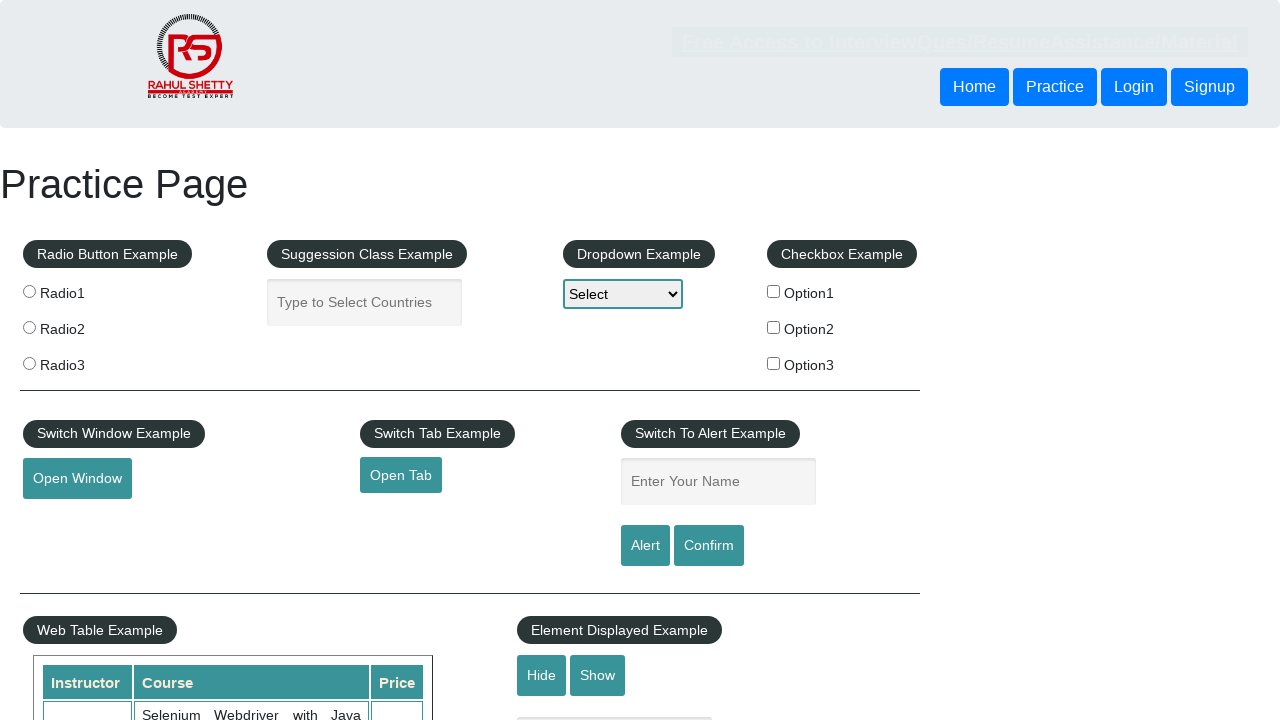

Filled autocomplete field with 'India' on #autocomplete
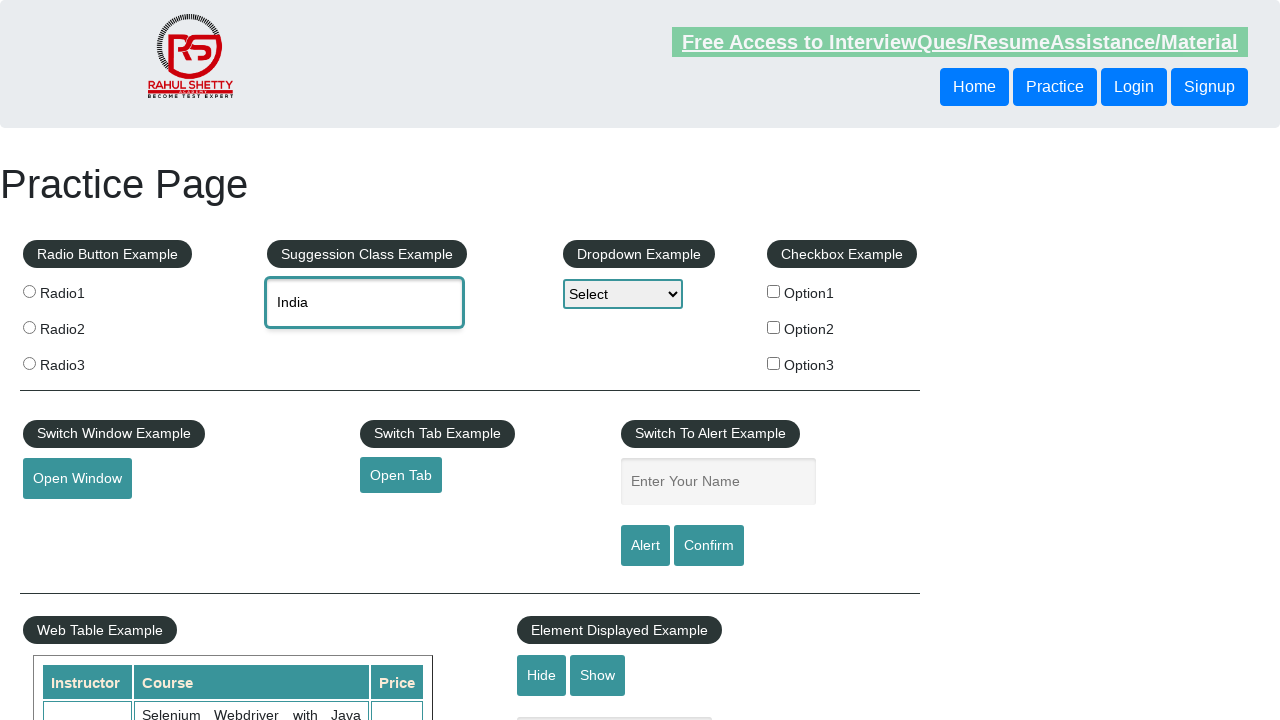

Selected dropdown option by index (1) on select#dropdown-class-example
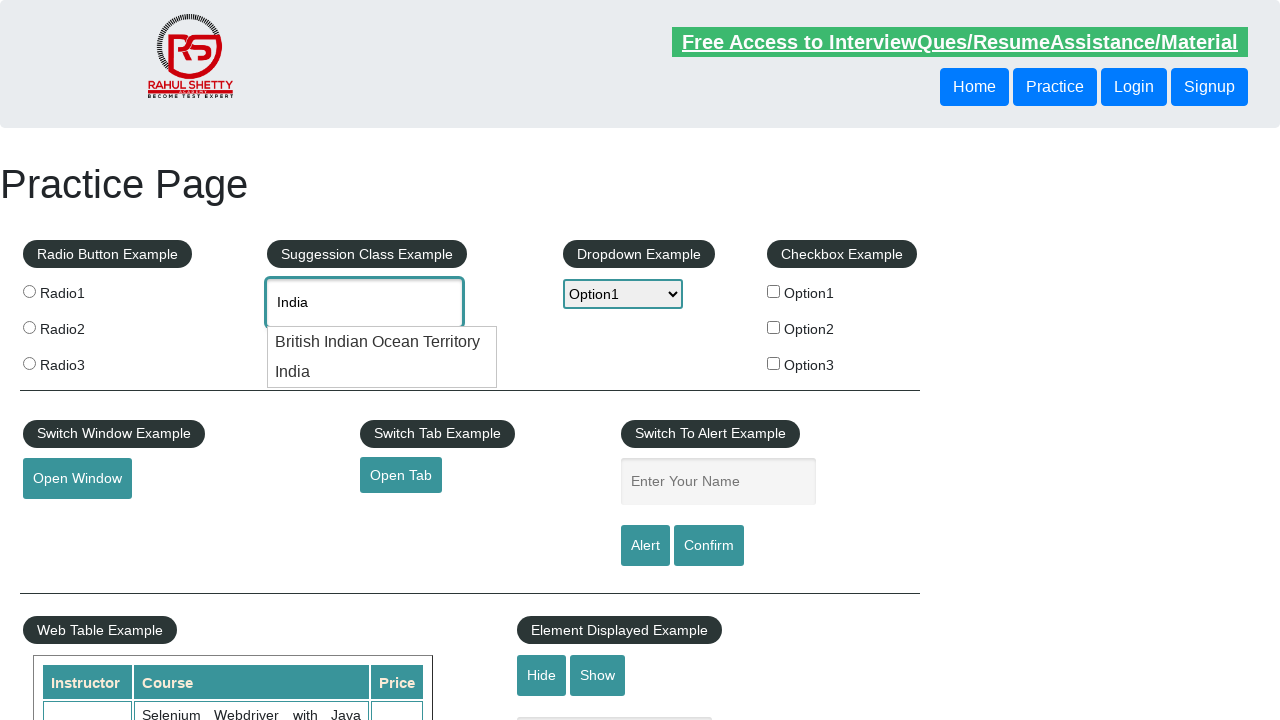

Selected dropdown option by visible text 'Option2' on select#dropdown-class-example
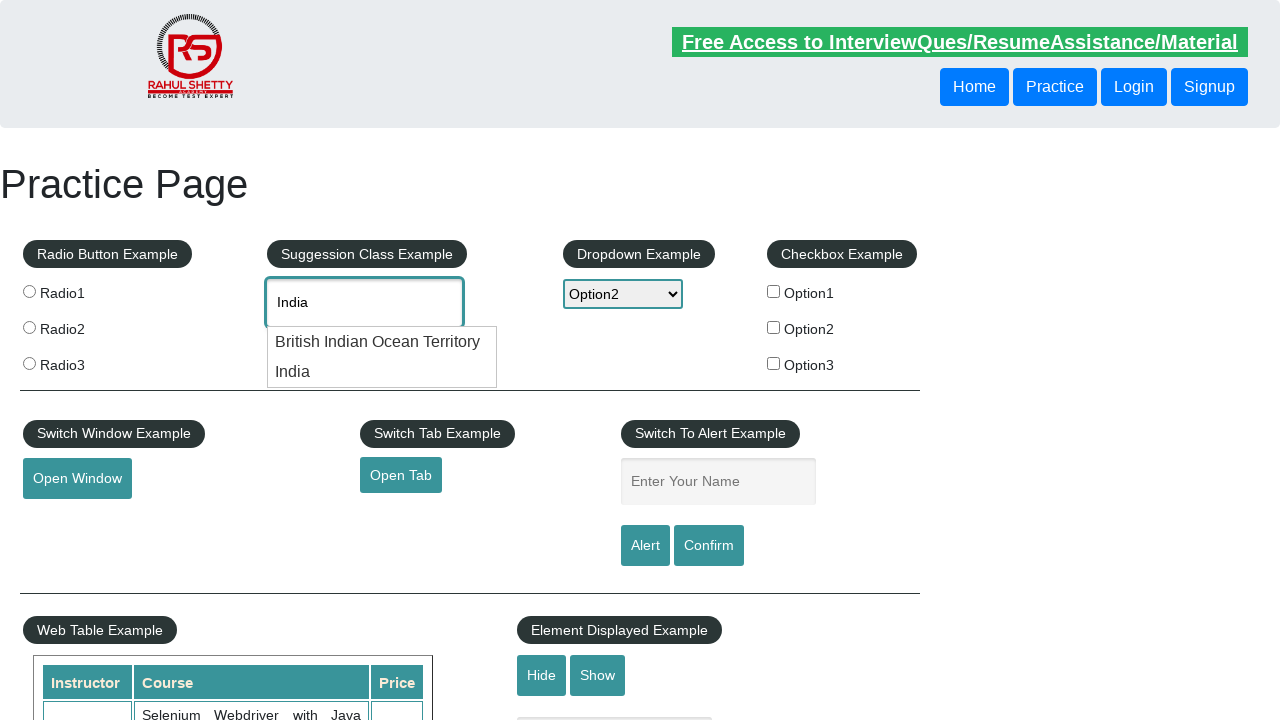

Selected dropdown option by value 'option3' on select#dropdown-class-example
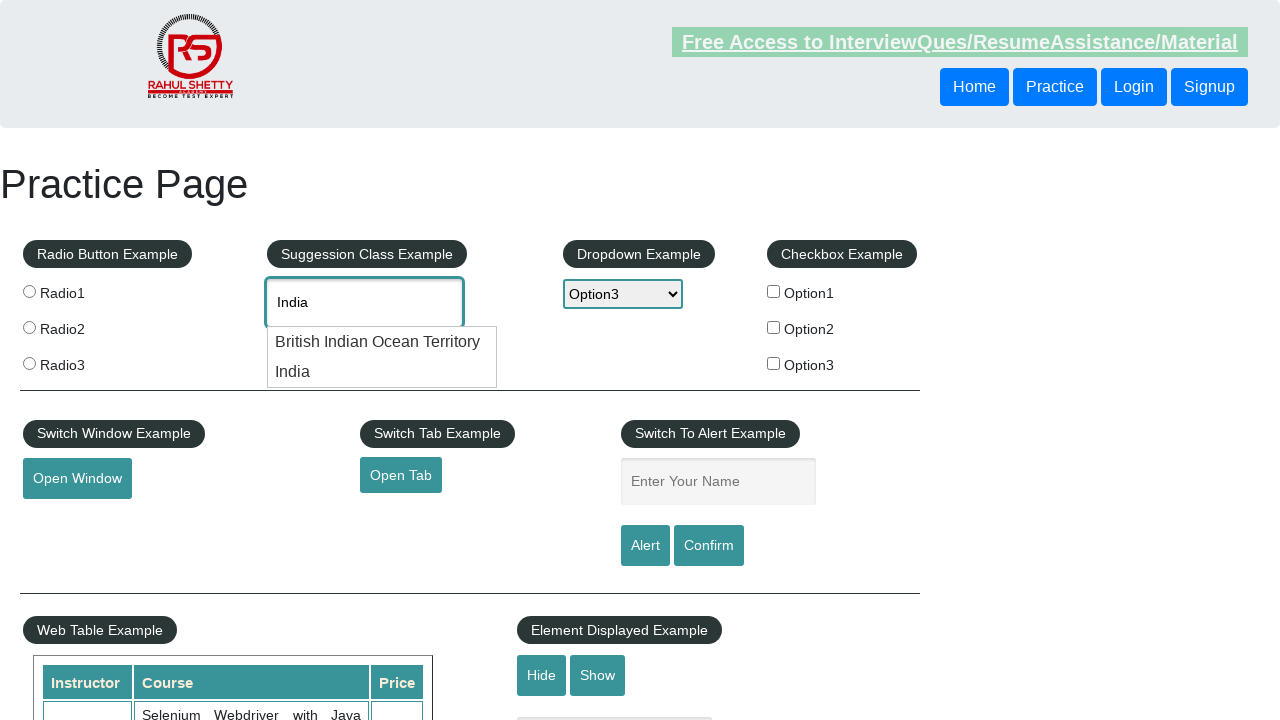

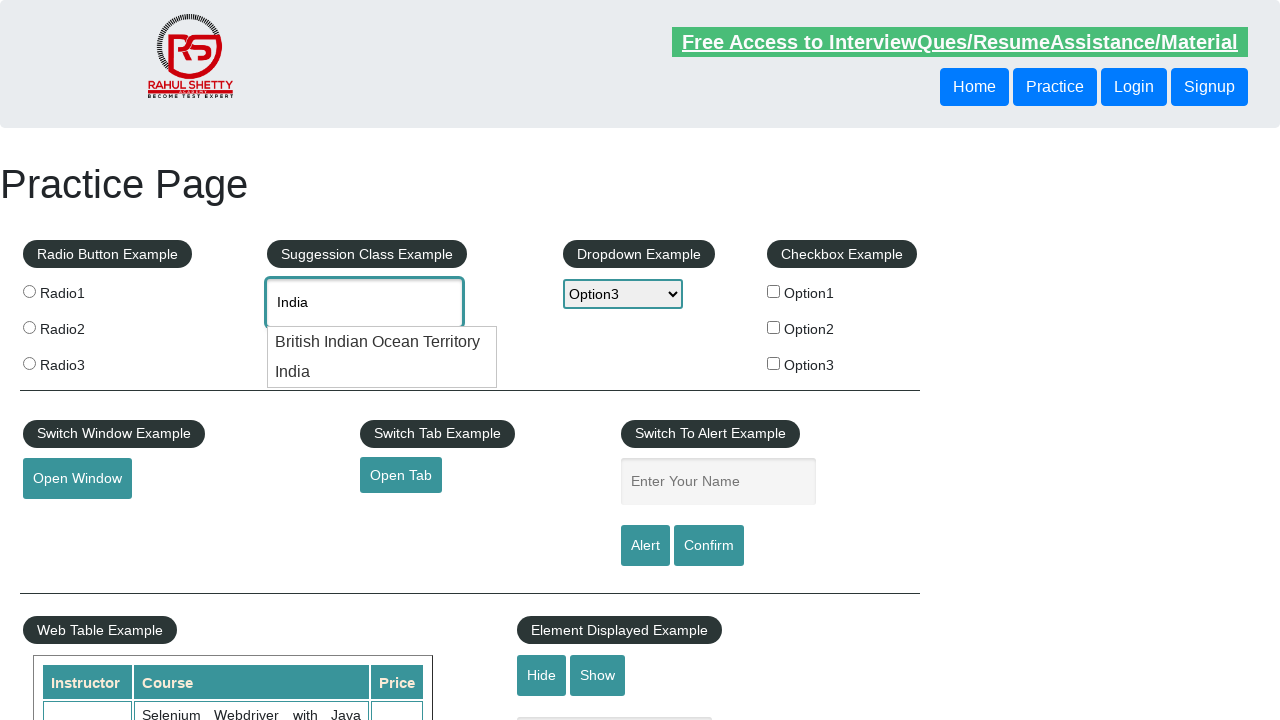